Tests keyboard input by pressing the right arrow key and verifying the result text

Starting URL: https://the-internet.herokuapp.com/key_presses

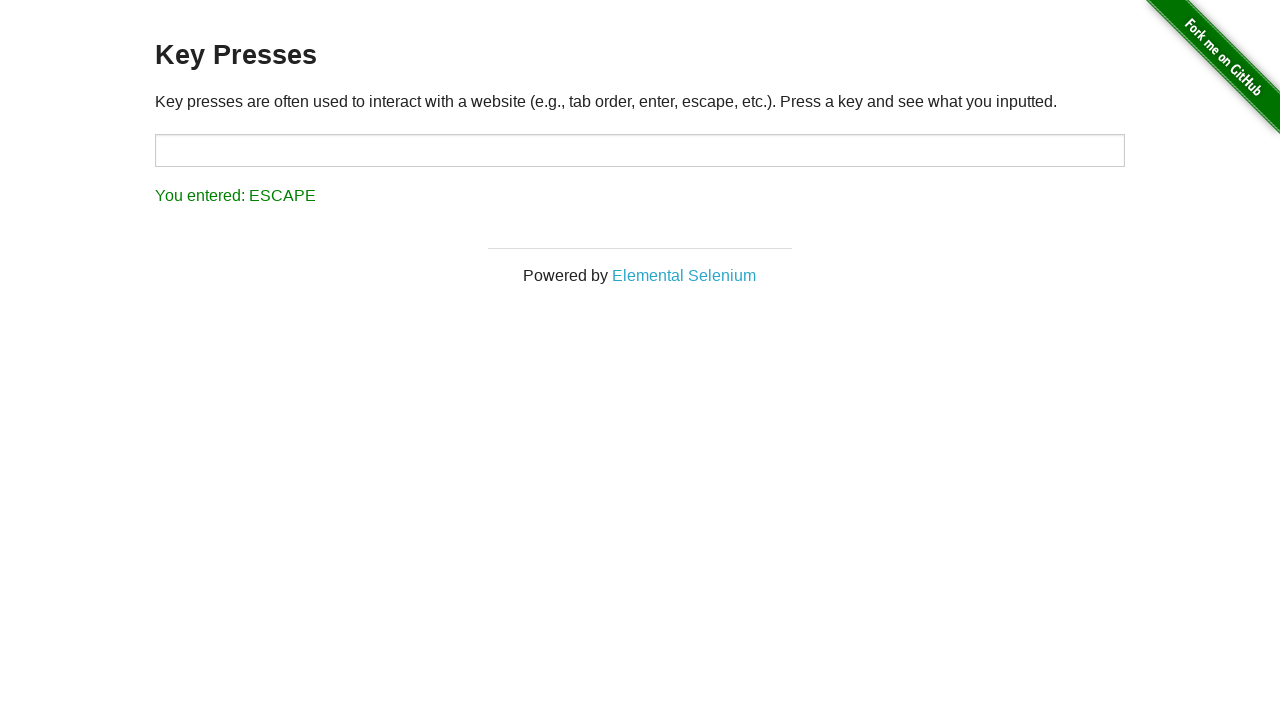

Focused on the target input field on #target
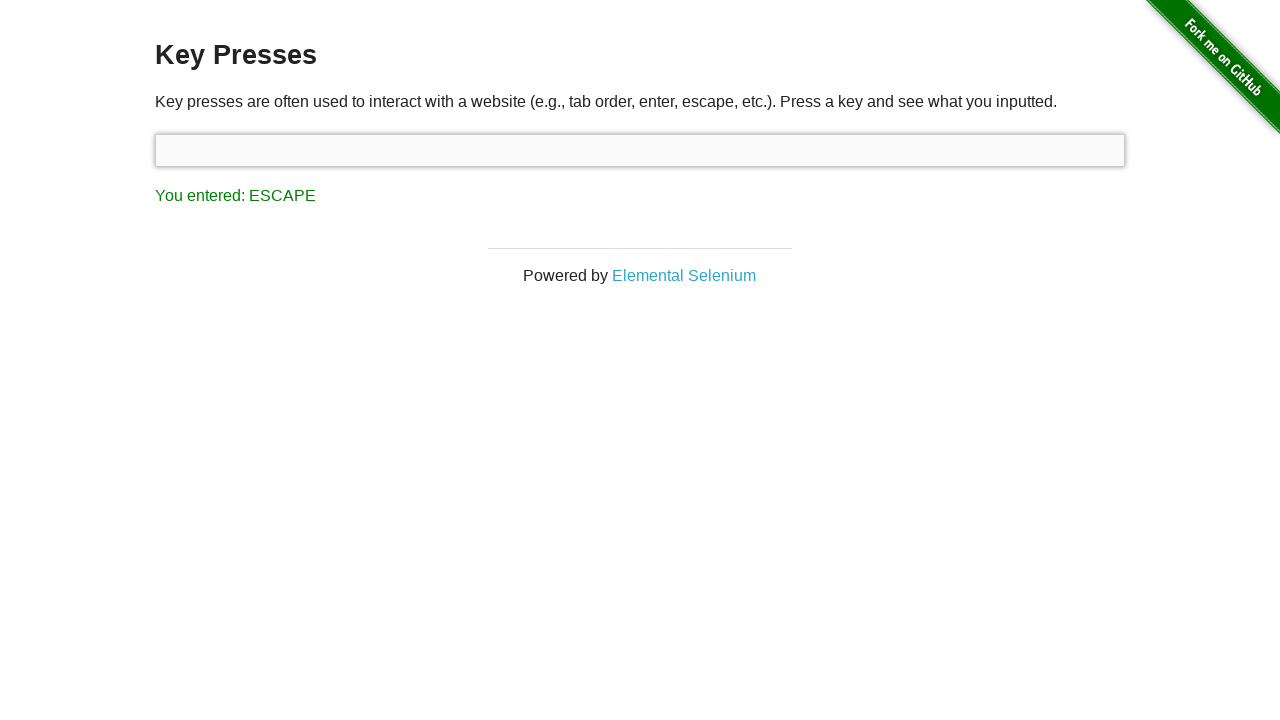

Pressed the right arrow key
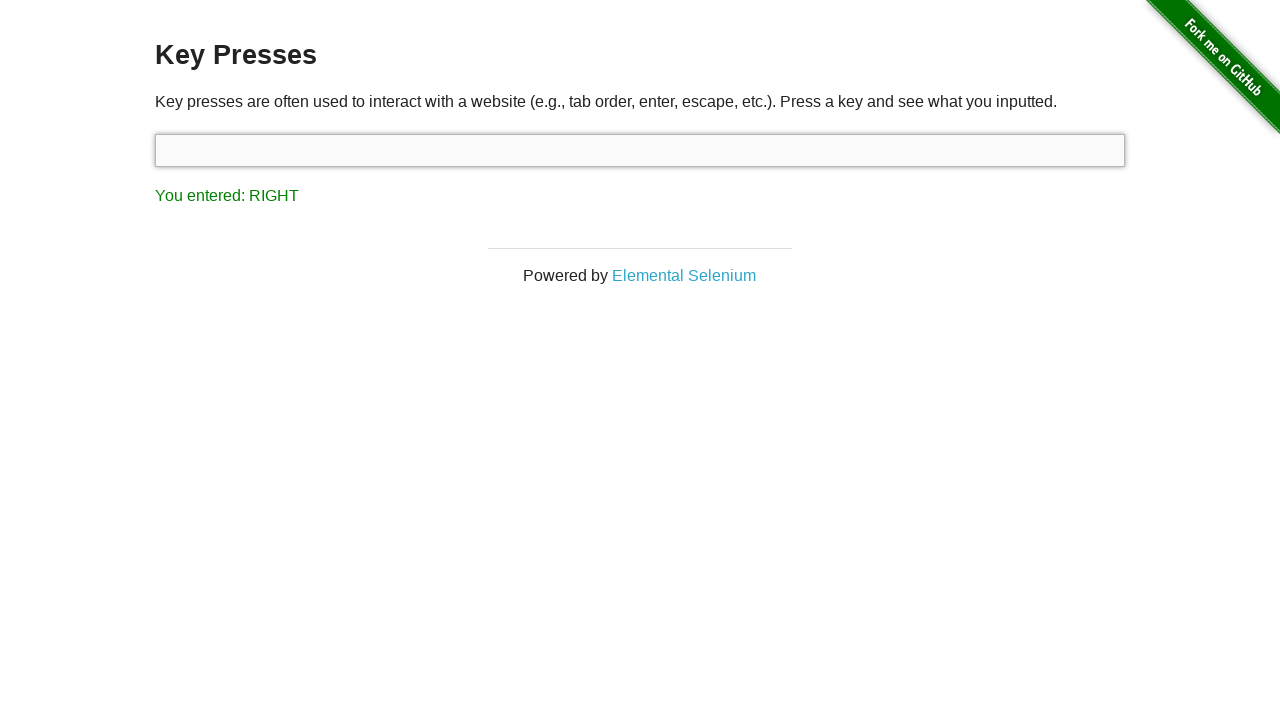

Verified result text shows 'You entered: RIGHT'
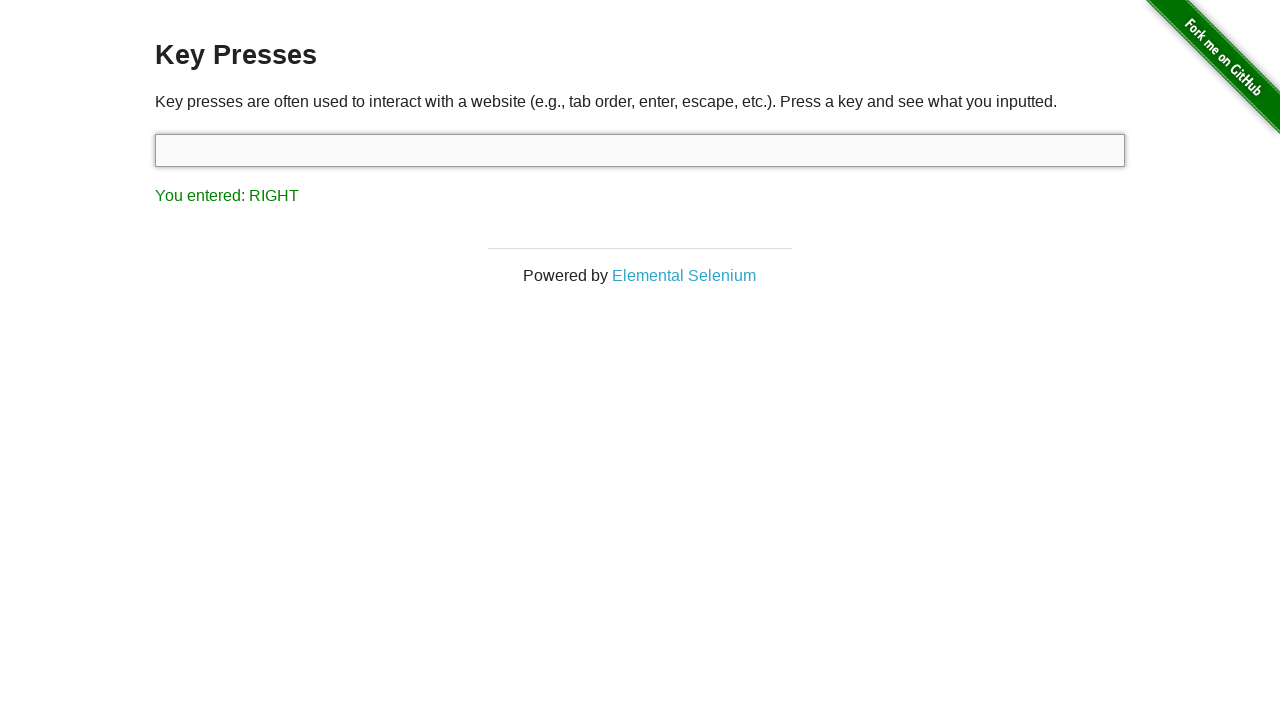

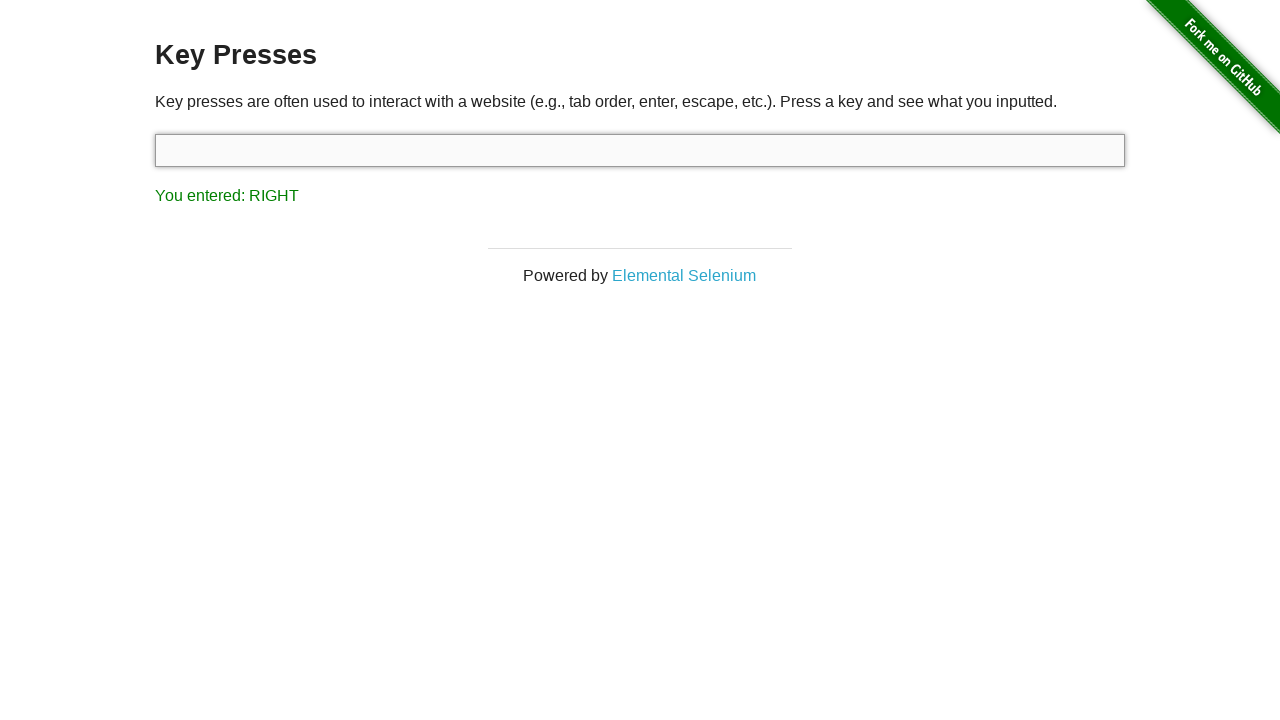